Tests SpiceJet flight booking interface by clicking on the origin/destination selectors and selecting flight locations from dropdown options

Starting URL: https://www.spicejet.com/

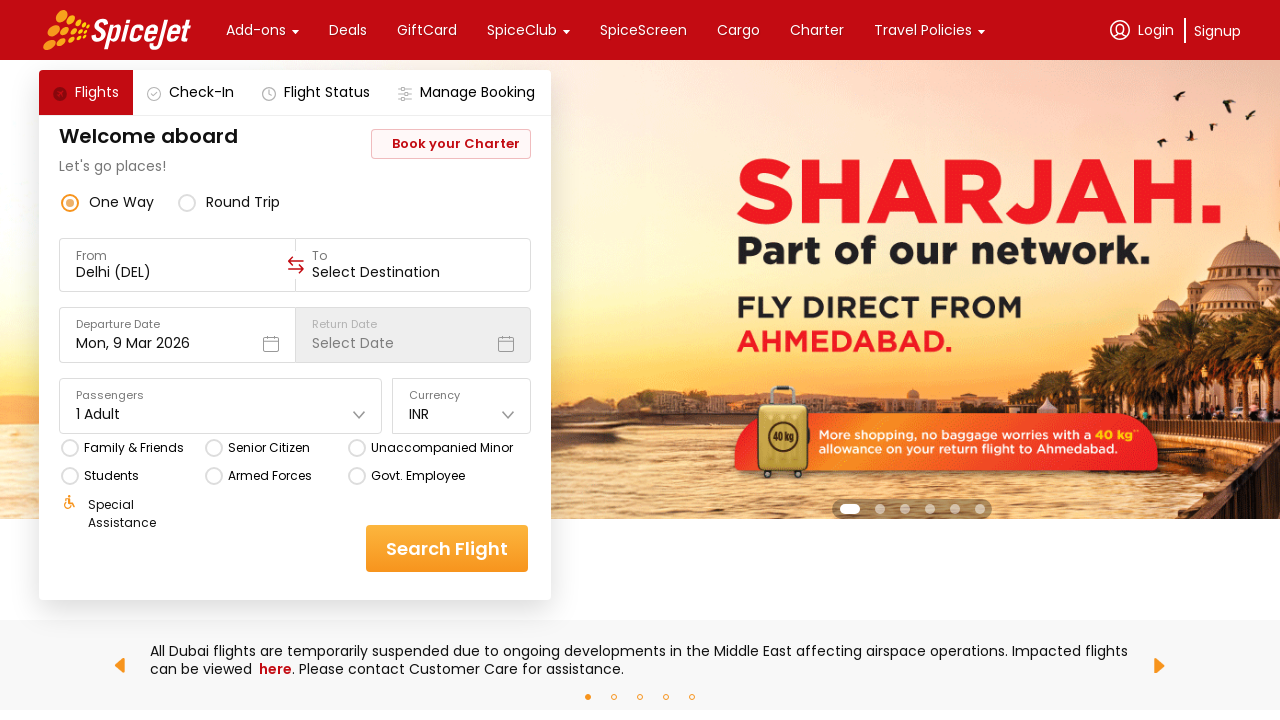

Clicked on origin/departure field at (177, 265) on div[data-testid='to-testID-origin']
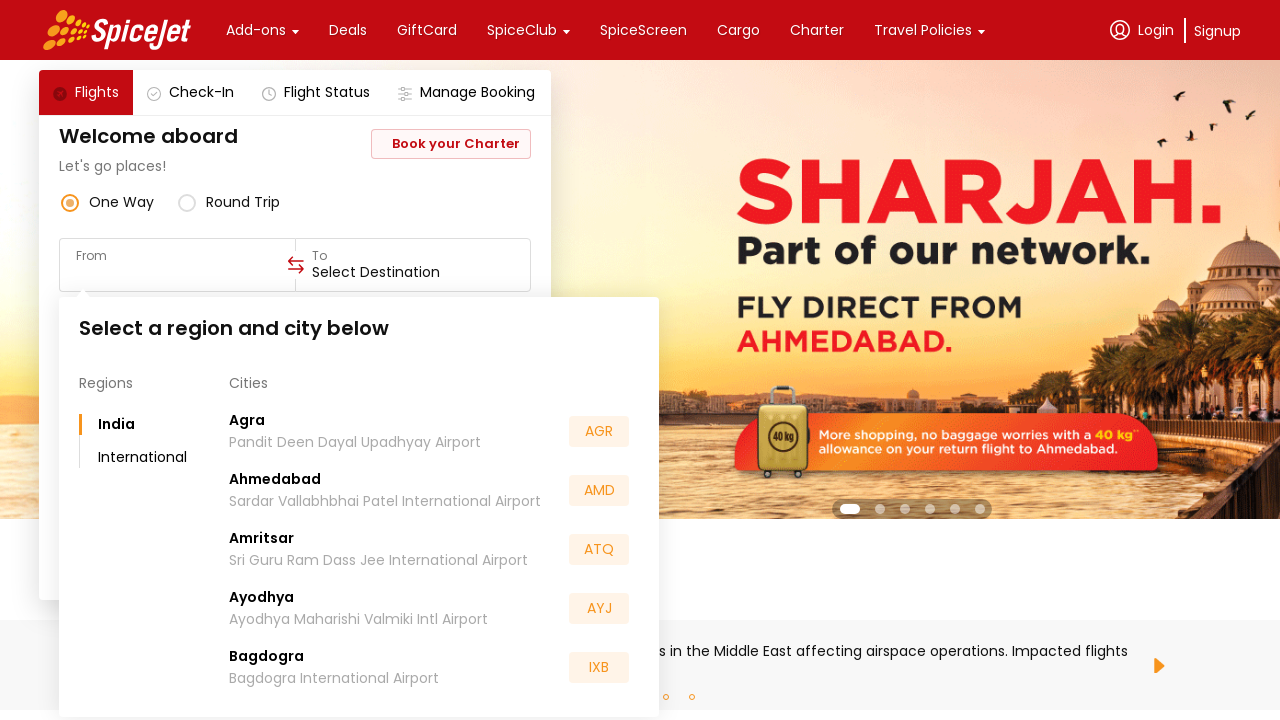

Waited for origin dropdown to appear
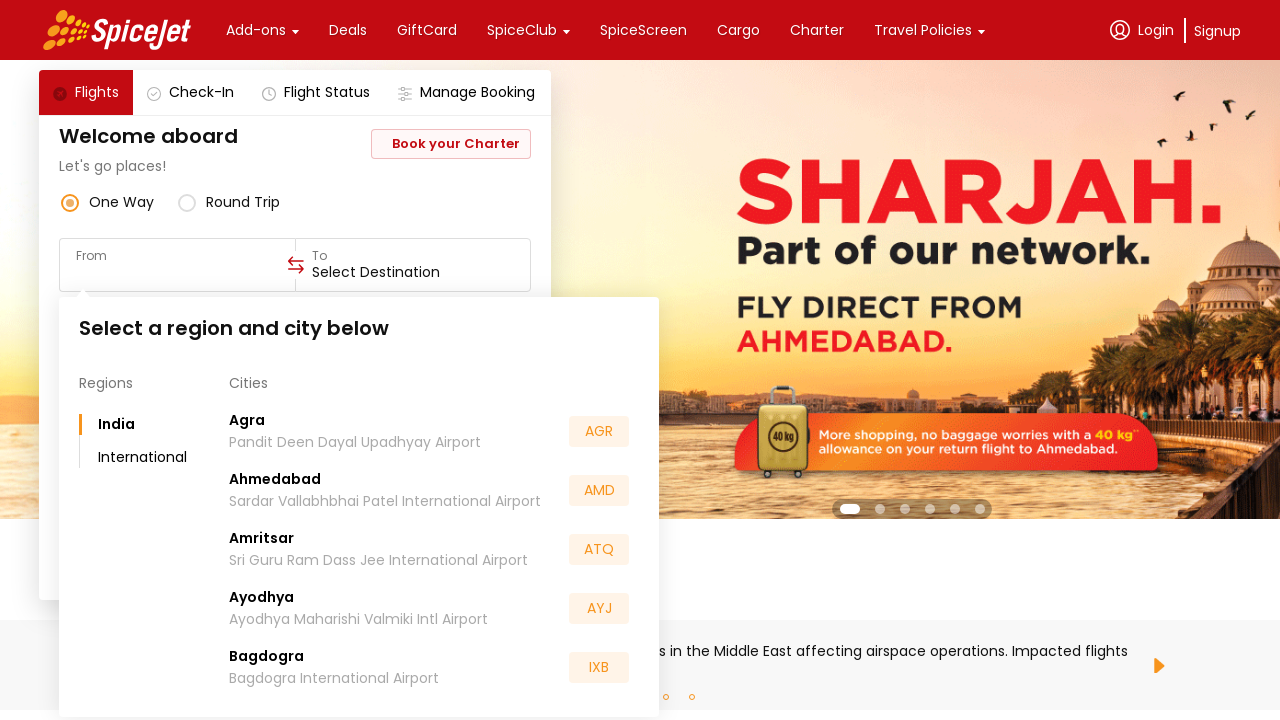

Selected second city option from origin dropdown at (599, 490) on (//div[@class='css-76zvg2 r-1xedbs3 r-ubezar'])[2]
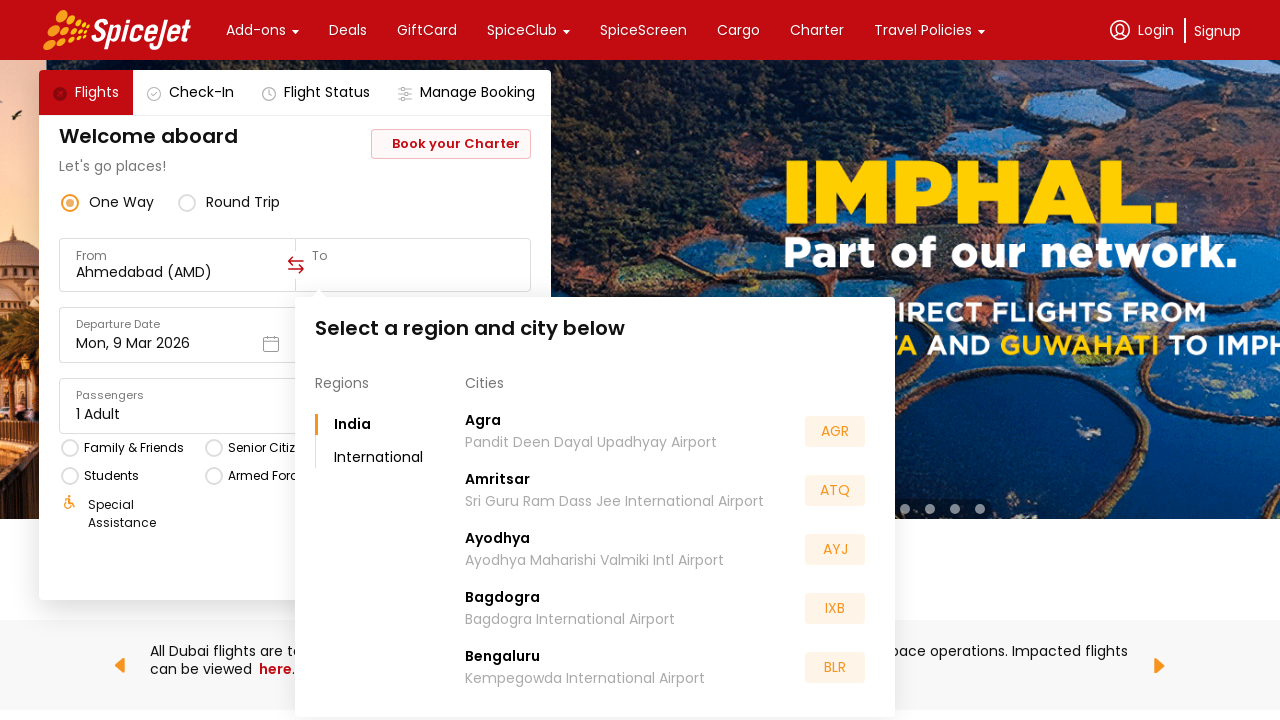

Waited for UI to update after selecting origin
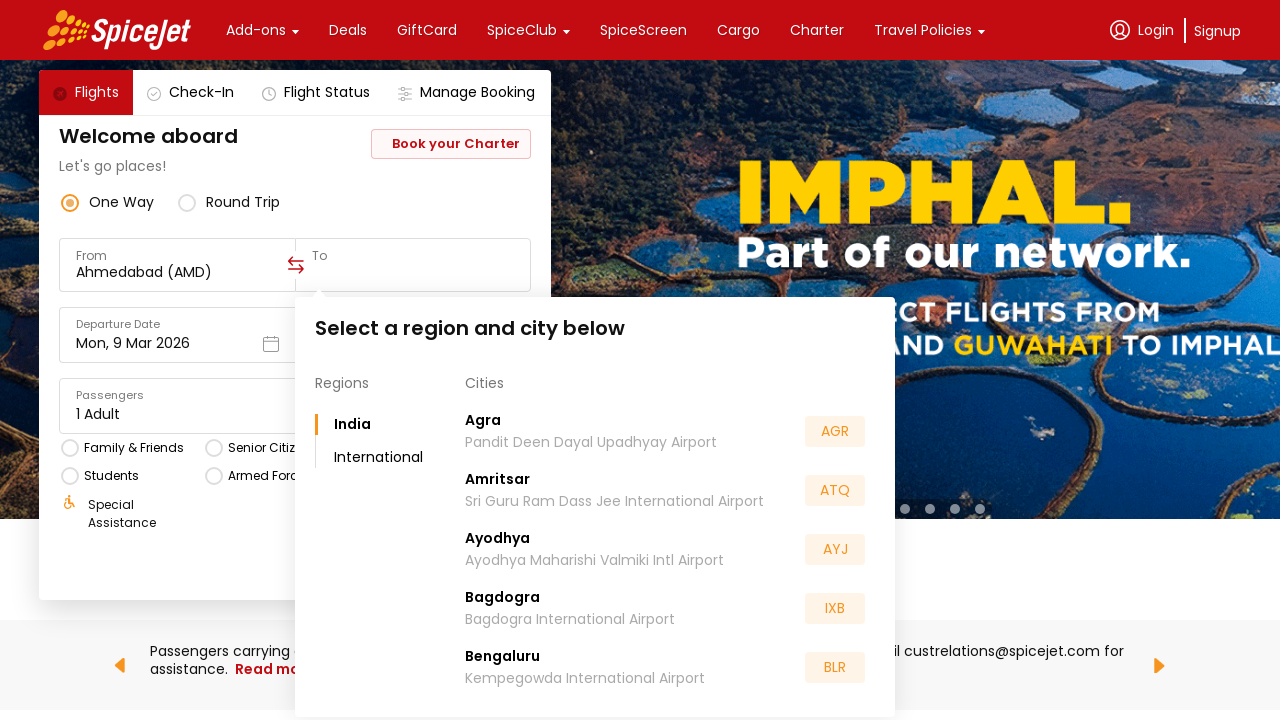

Selected fourth city option as destination at (835, 608) on (//div[@class='css-76zvg2 r-1xedbs3 r-ubezar'])[4]
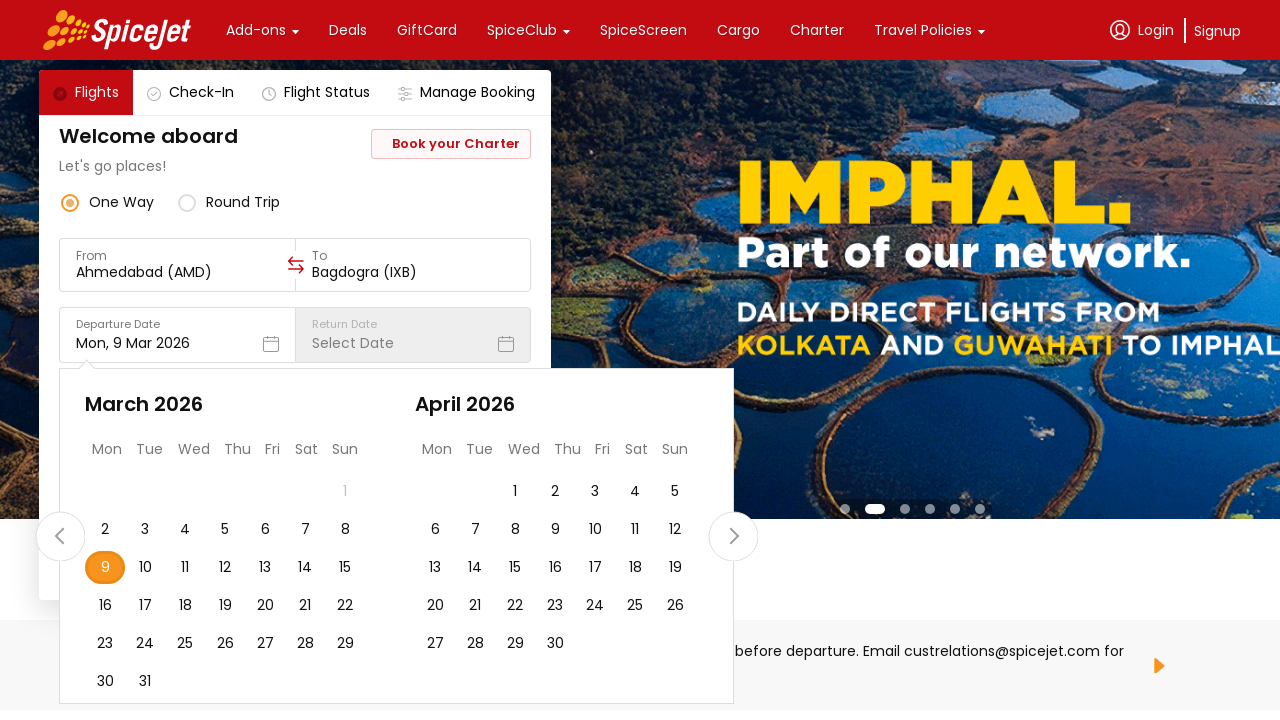

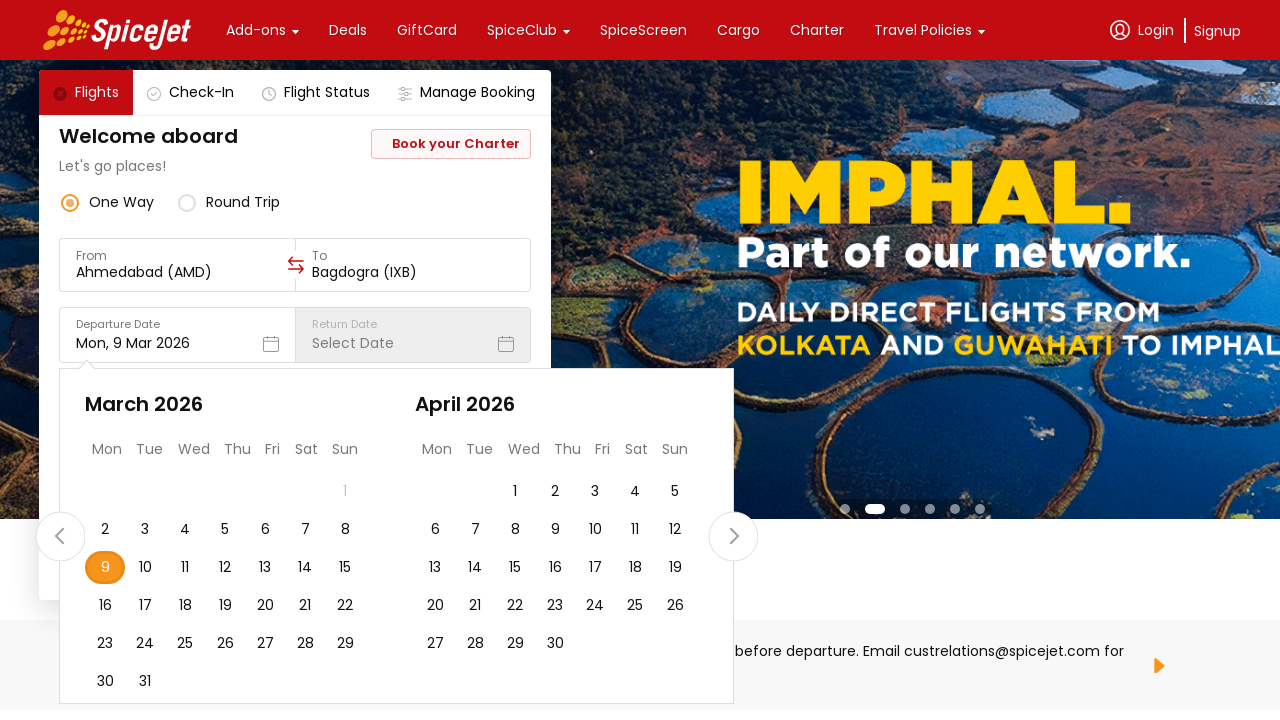